Tests navigation to the Resizable page under Interactions section by clicking the Interactions card and then the Resizable submenu item

Starting URL: https://demoqa.com

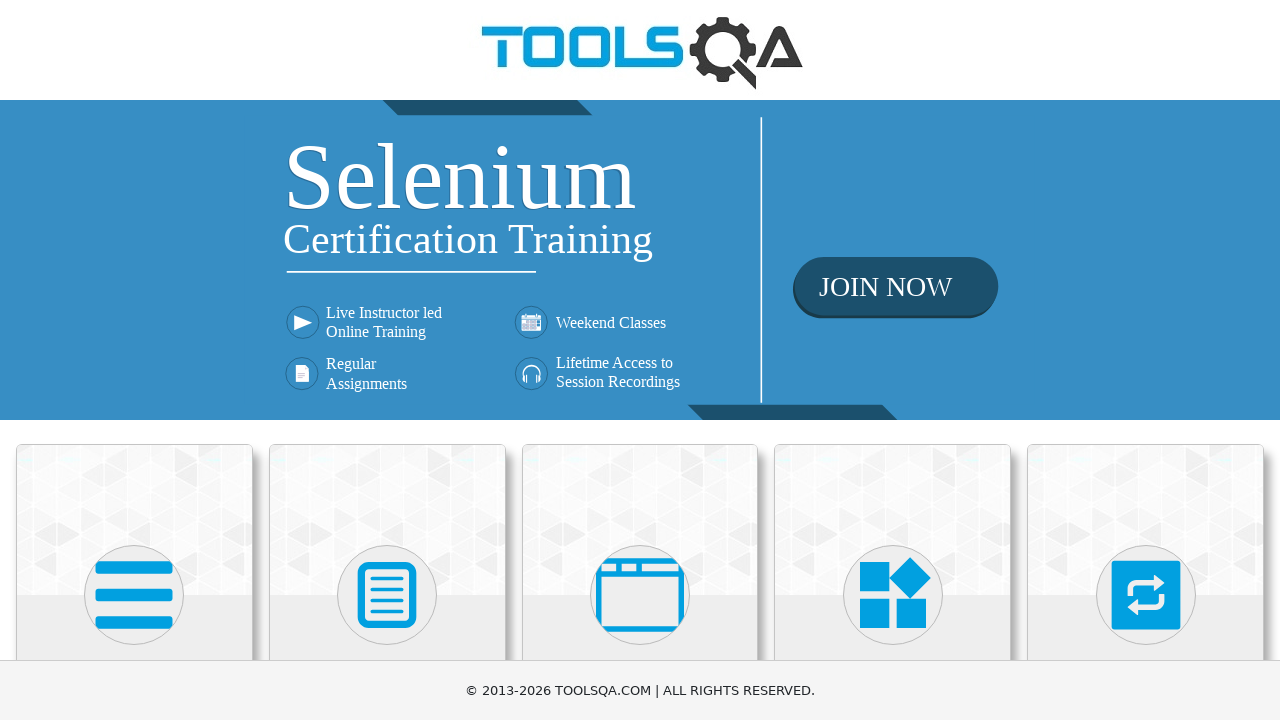

Clicked on Interactions card at (1146, 360) on xpath=//h5[text()='Interactions']
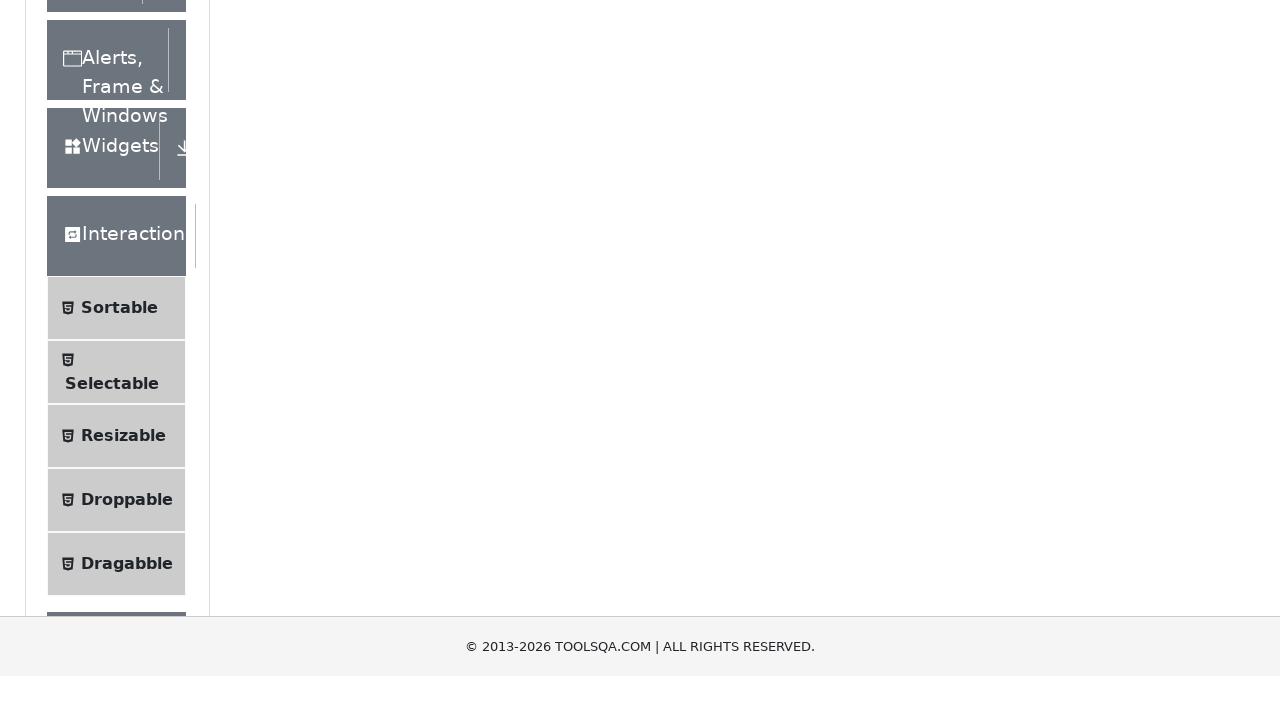

Located Resizable submenu item
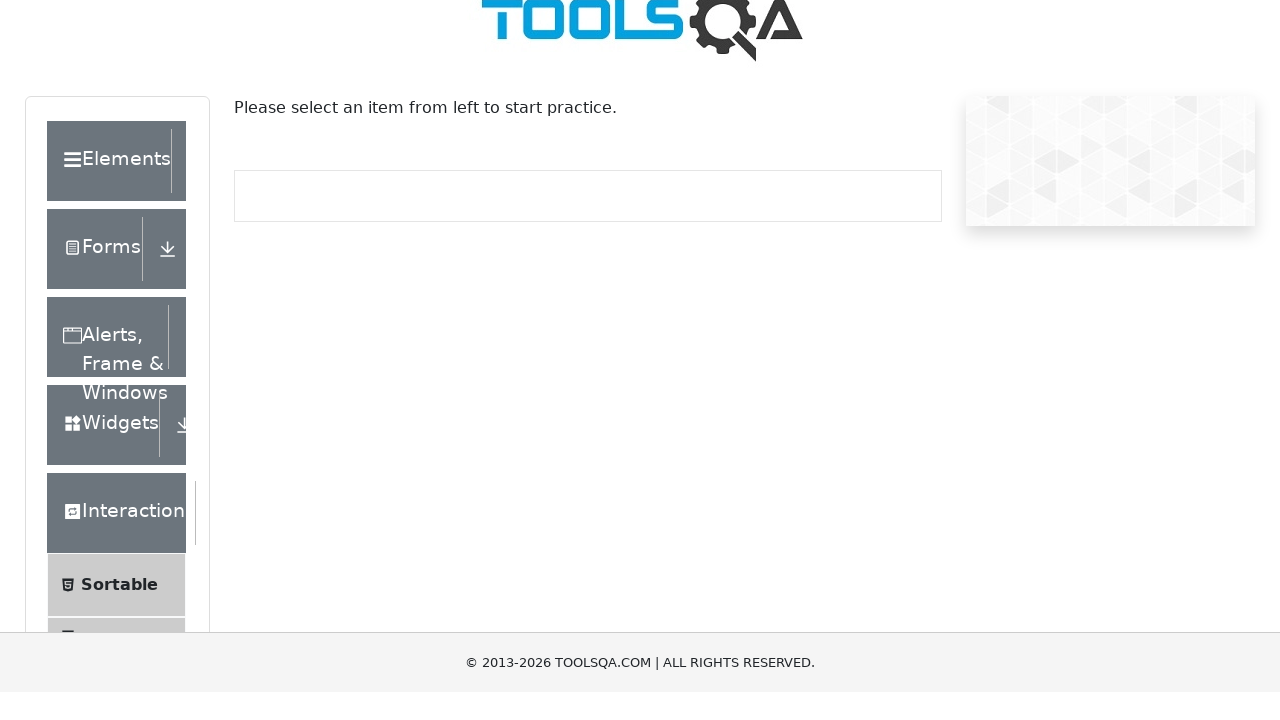

Scrolled Resizable submenu item into view
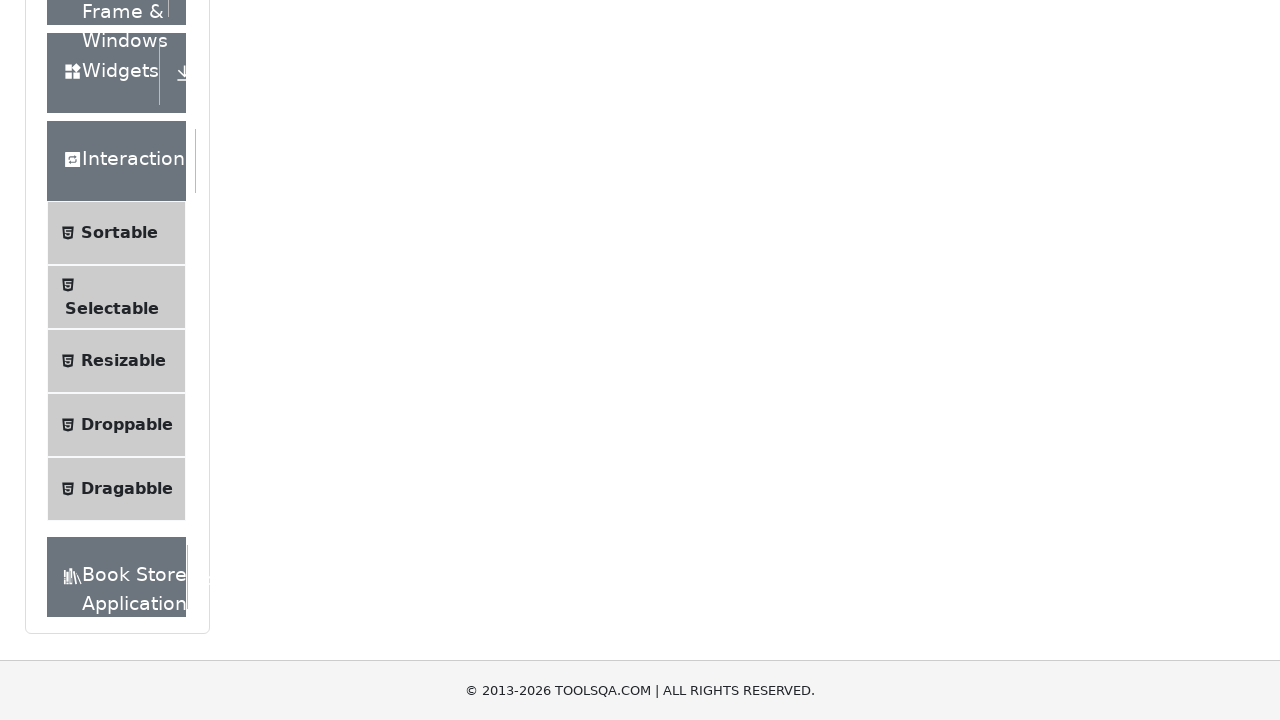

Clicked on Resizable submenu item at (123, 361) on xpath=//*[normalize-space(text())='Resizable']
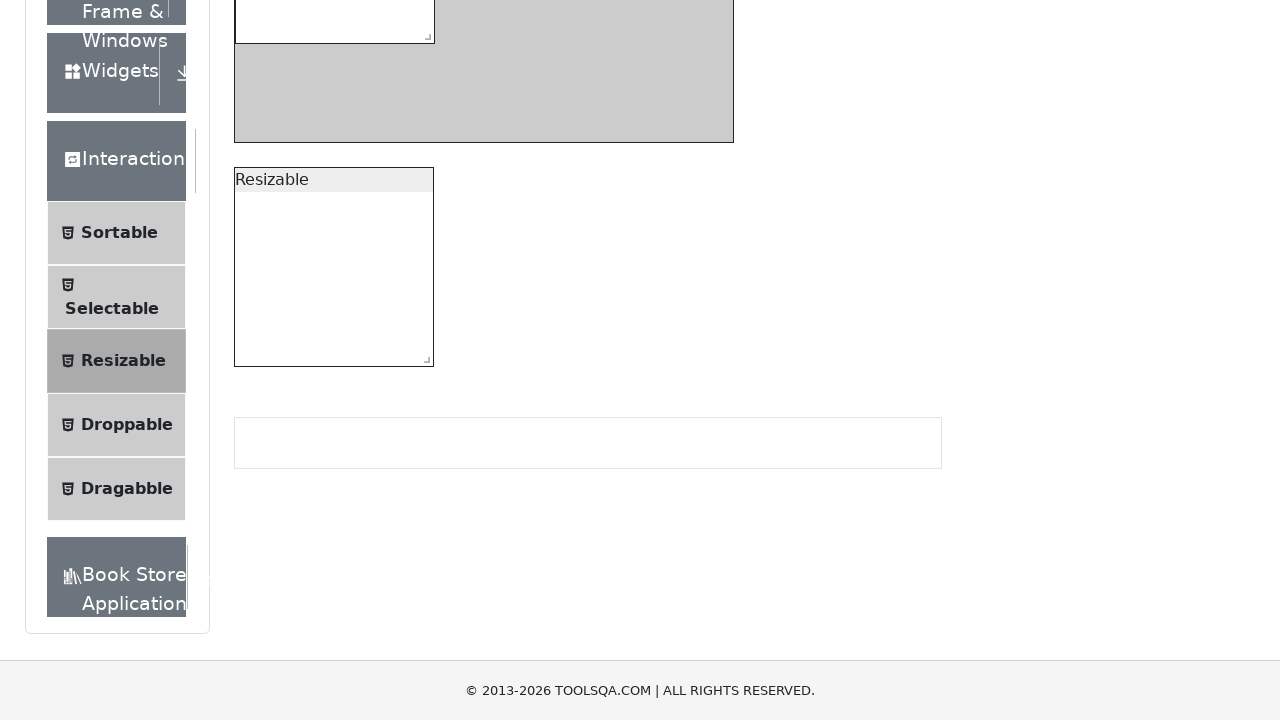

Verified Resizable page title is displayed
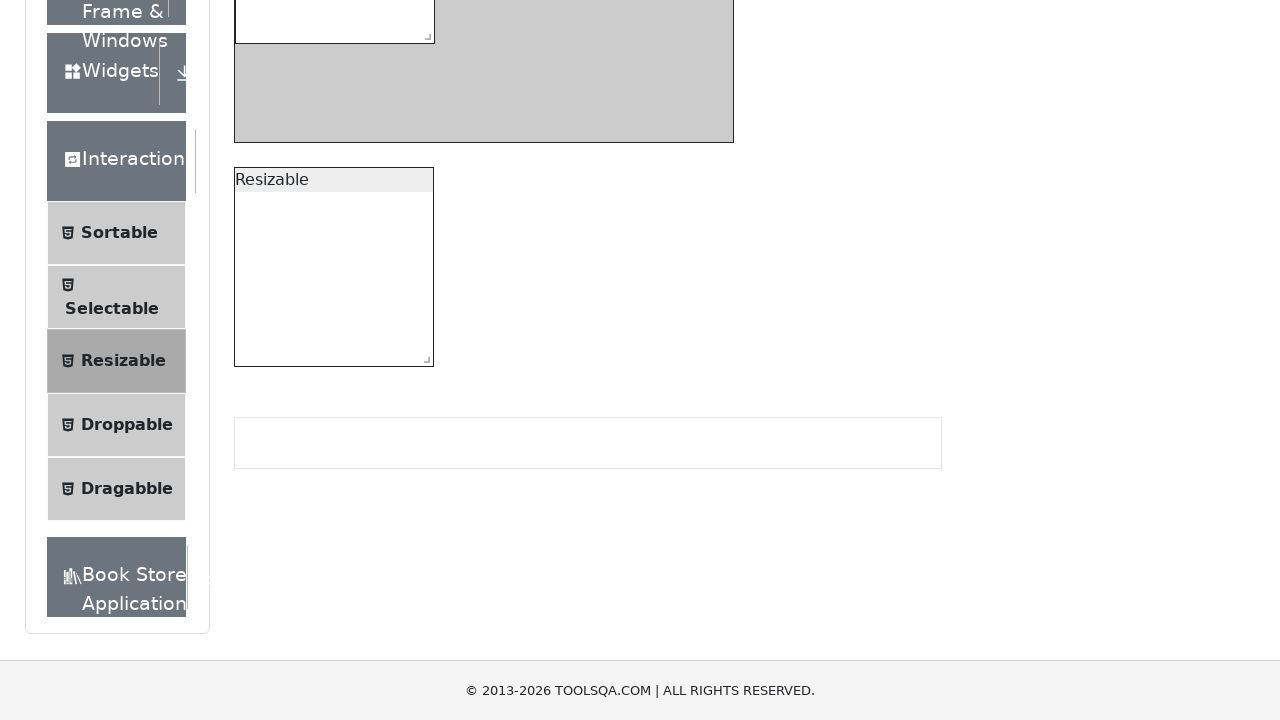

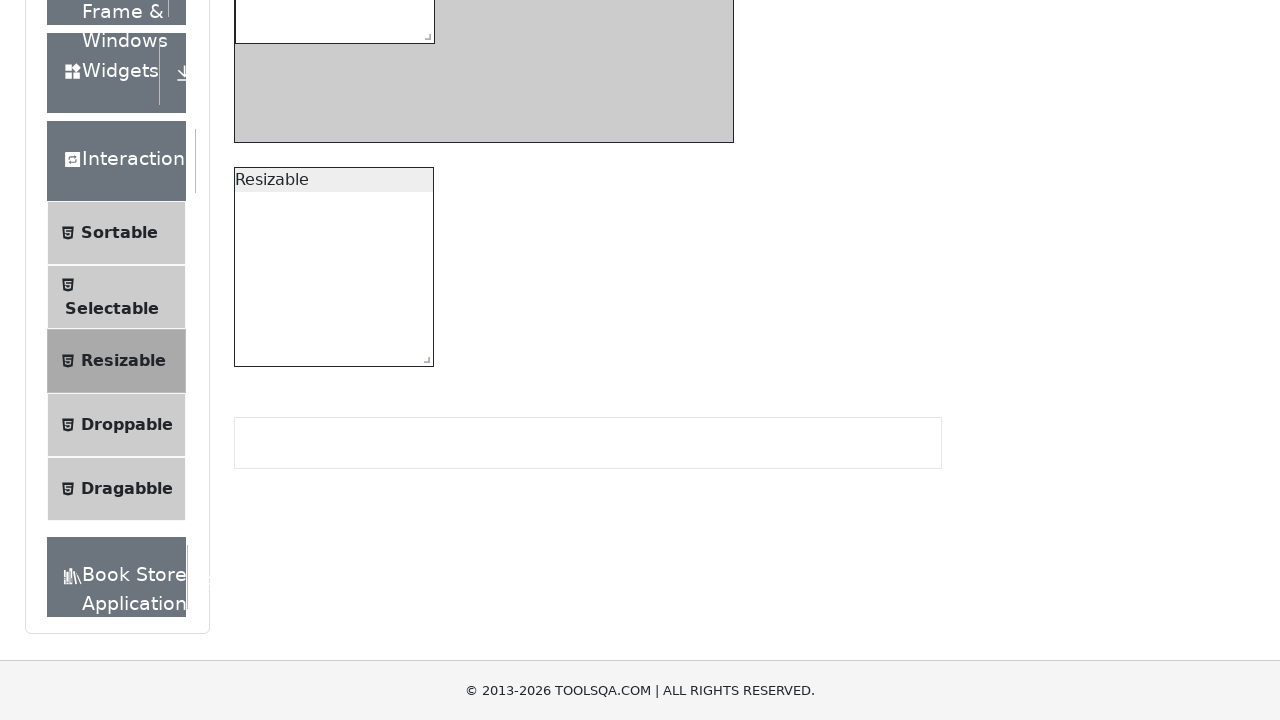